Tests dropdown selection by selecting Option 1 using index

Starting URL: https://the-internet.herokuapp.com/dropdown

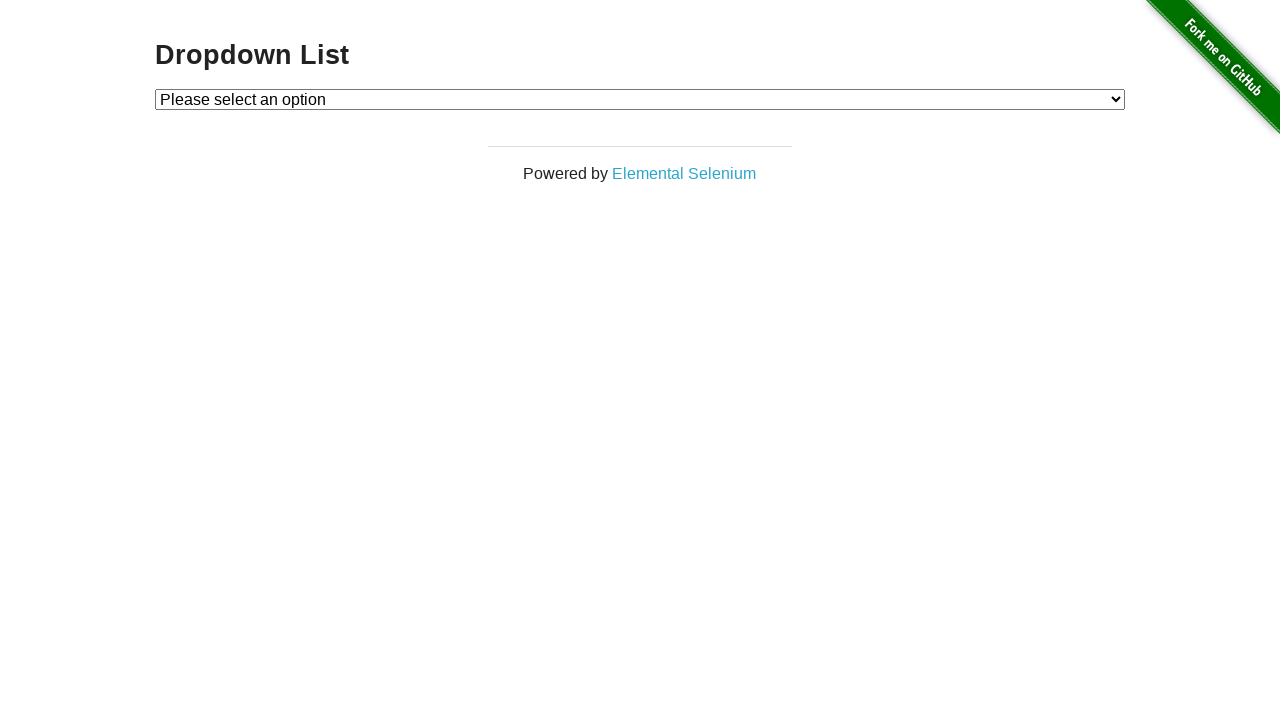

Navigated to dropdown test page
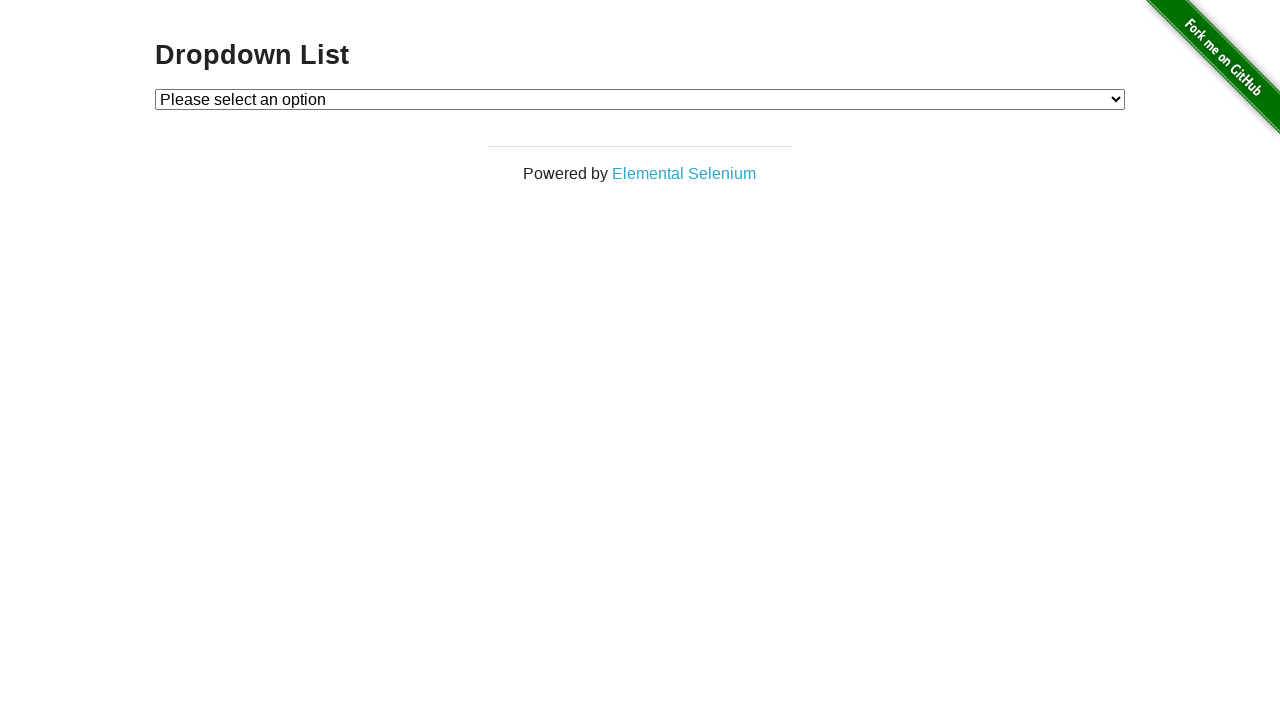

Selected Option 1 using index 1 from dropdown on #dropdown
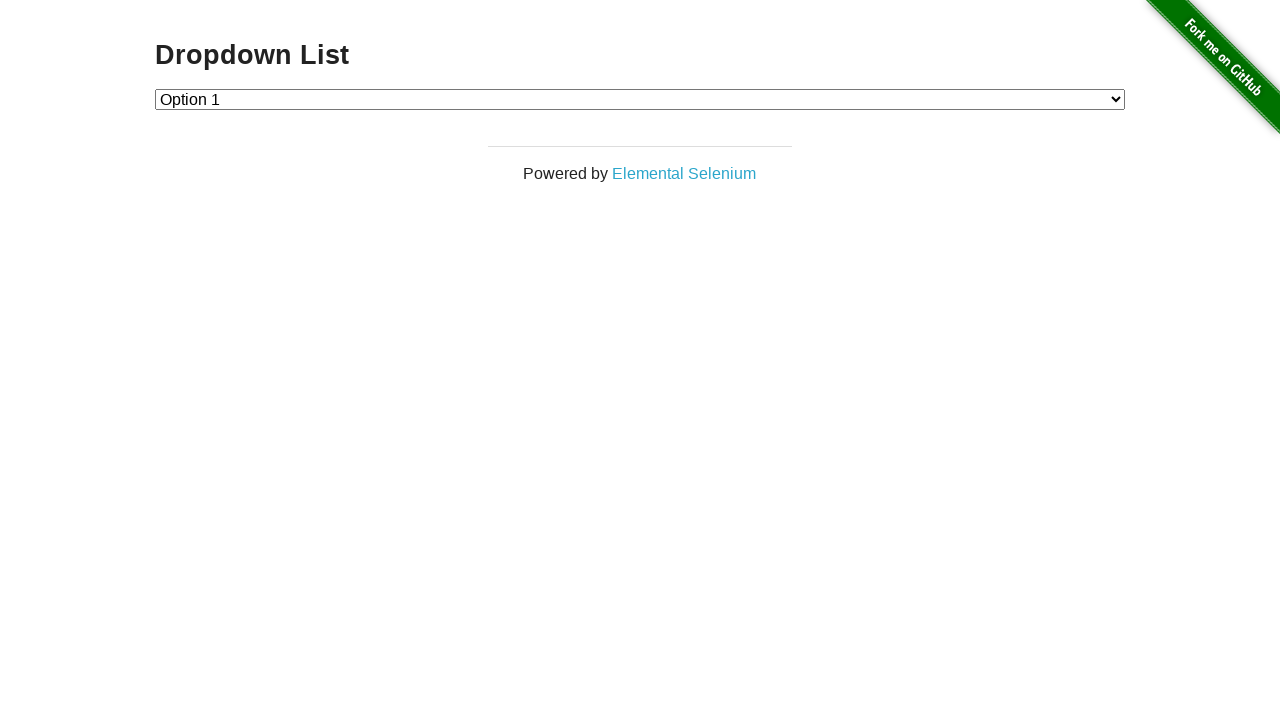

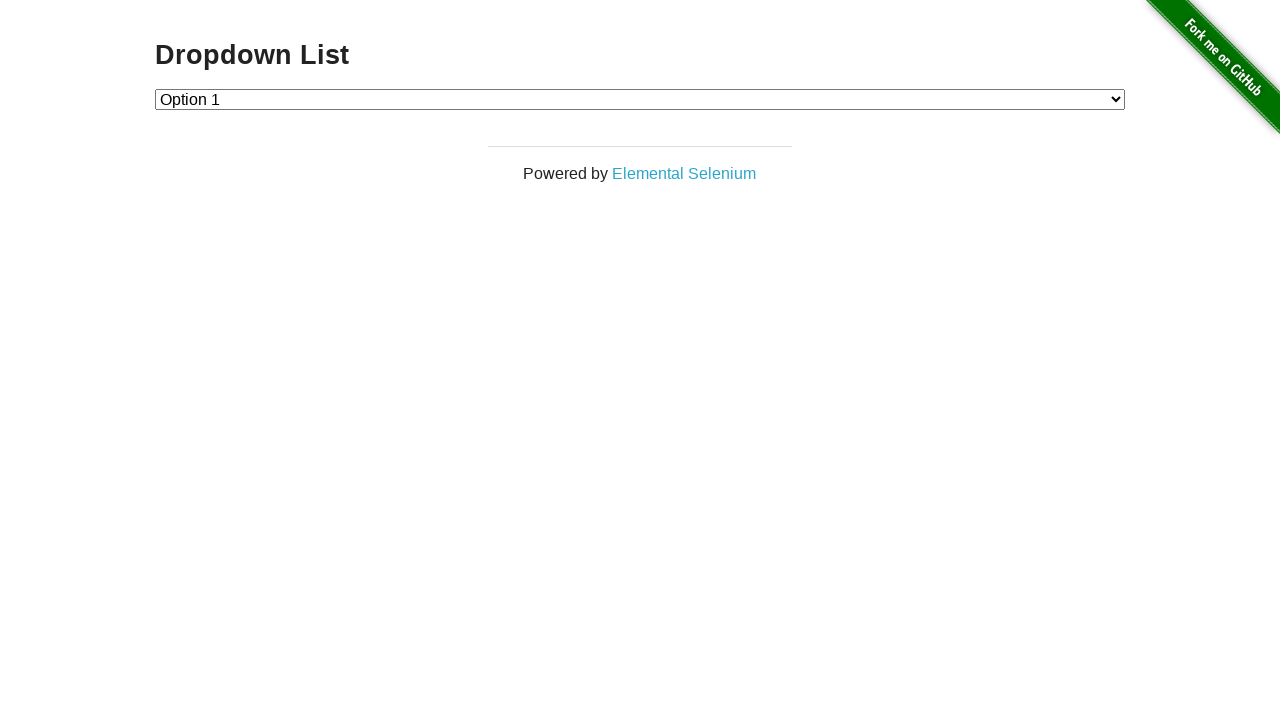